Tests various mouse interaction types including single click, double click, right click, hover, keyboard input, drag and drop, and scrolling on a test automation practice page.

Starting URL: https://testautomationpractice.blogspot.com/

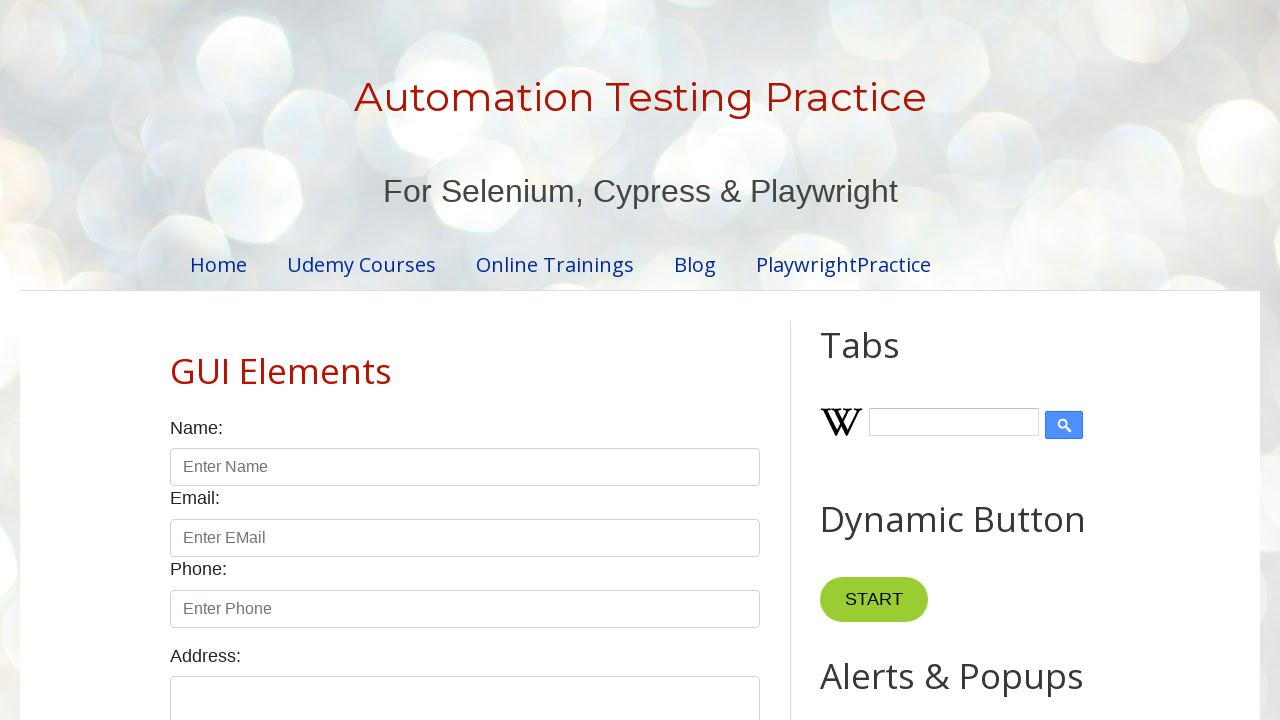

Clicked START button to begin mouse interaction tests at (874, 600) on xpath=//button[normalize-space()='START']
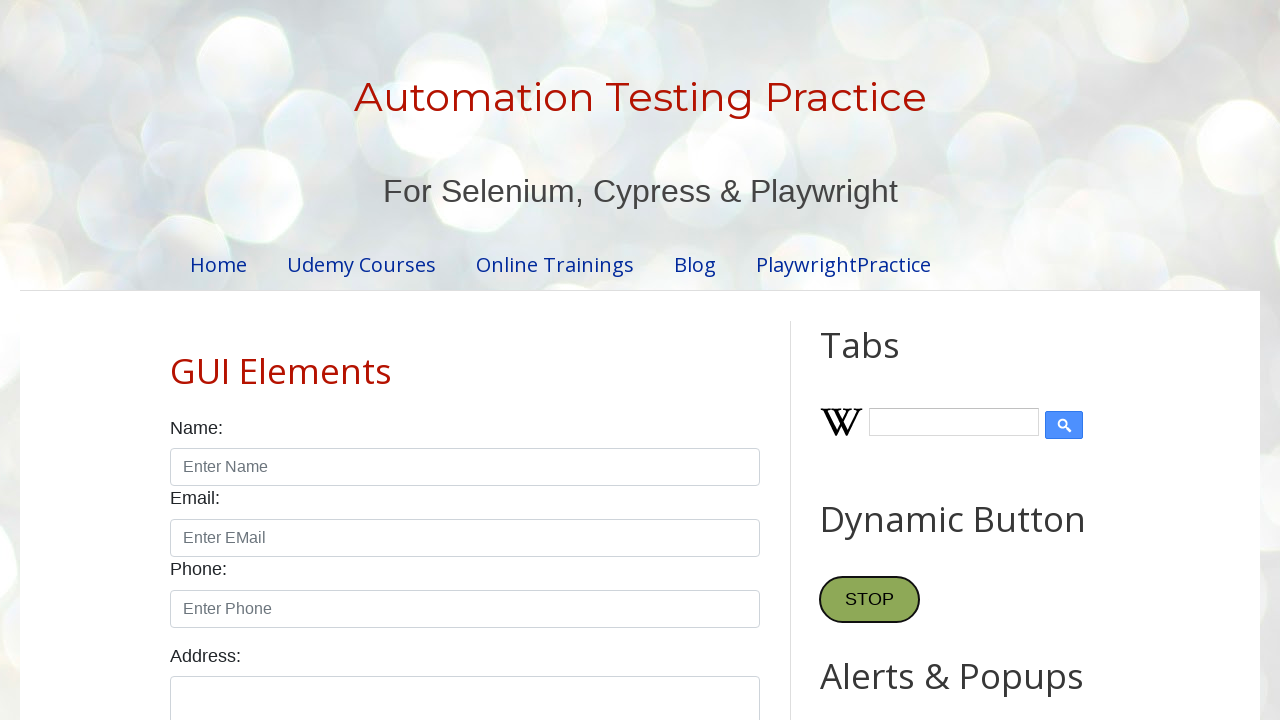

Double-clicked button to trigger double click action at (885, 360) on xpath=//button[@ondblclick='myFunction1()']
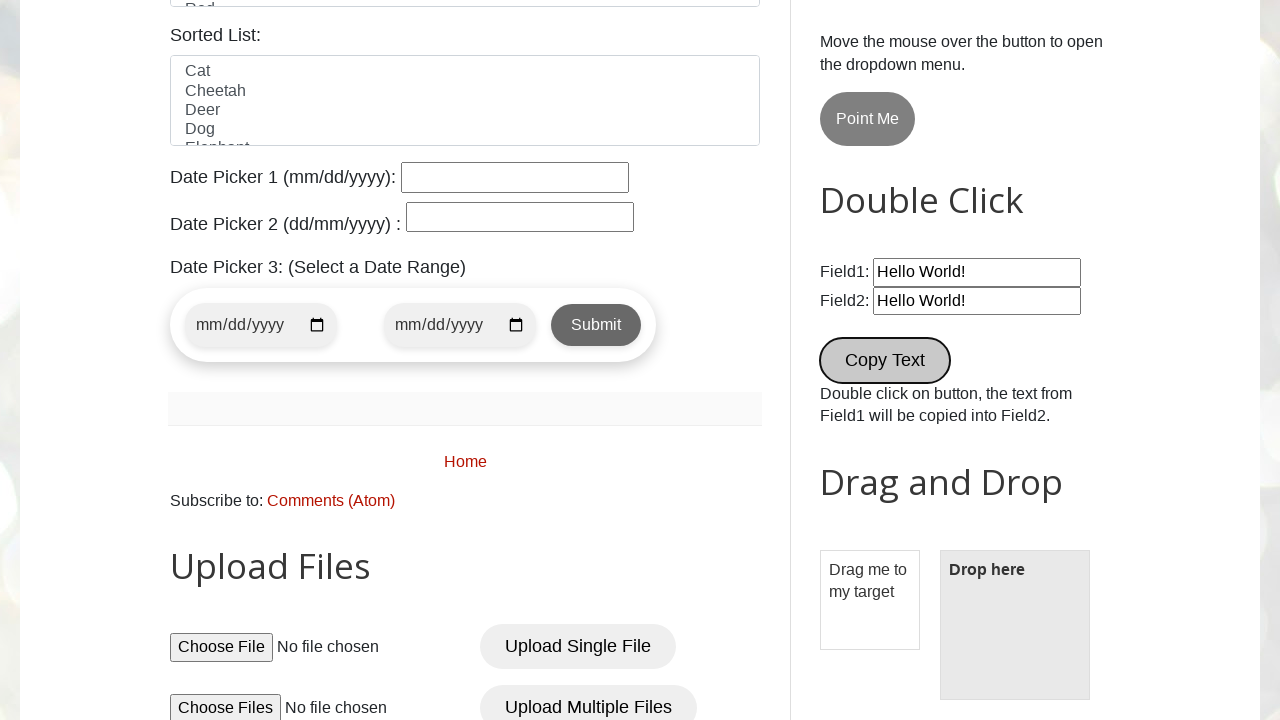

Retrieved text value from field2: 'Hello World!'
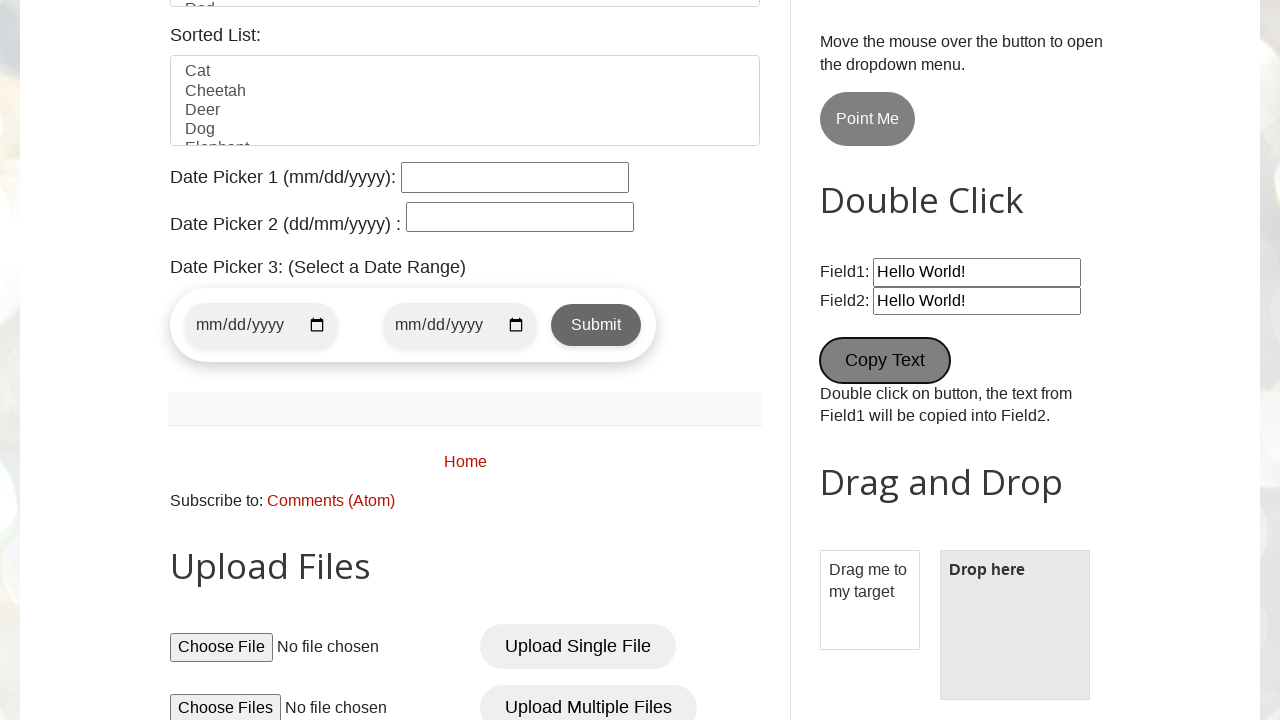

Right-clicked STOP button to trigger context menu at (870, 361) on internal:text="STOP"i
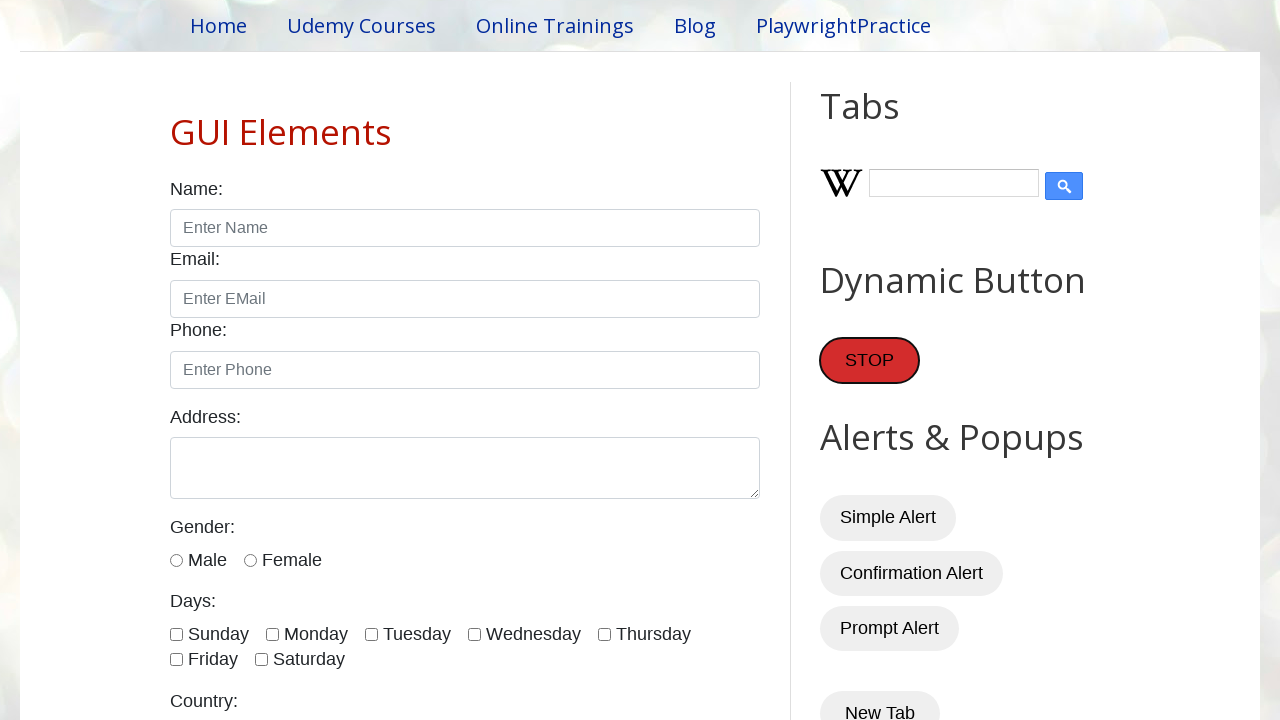

Hovered mouse over 'Point Me' element at (868, 360) on internal:text="Point Me"i
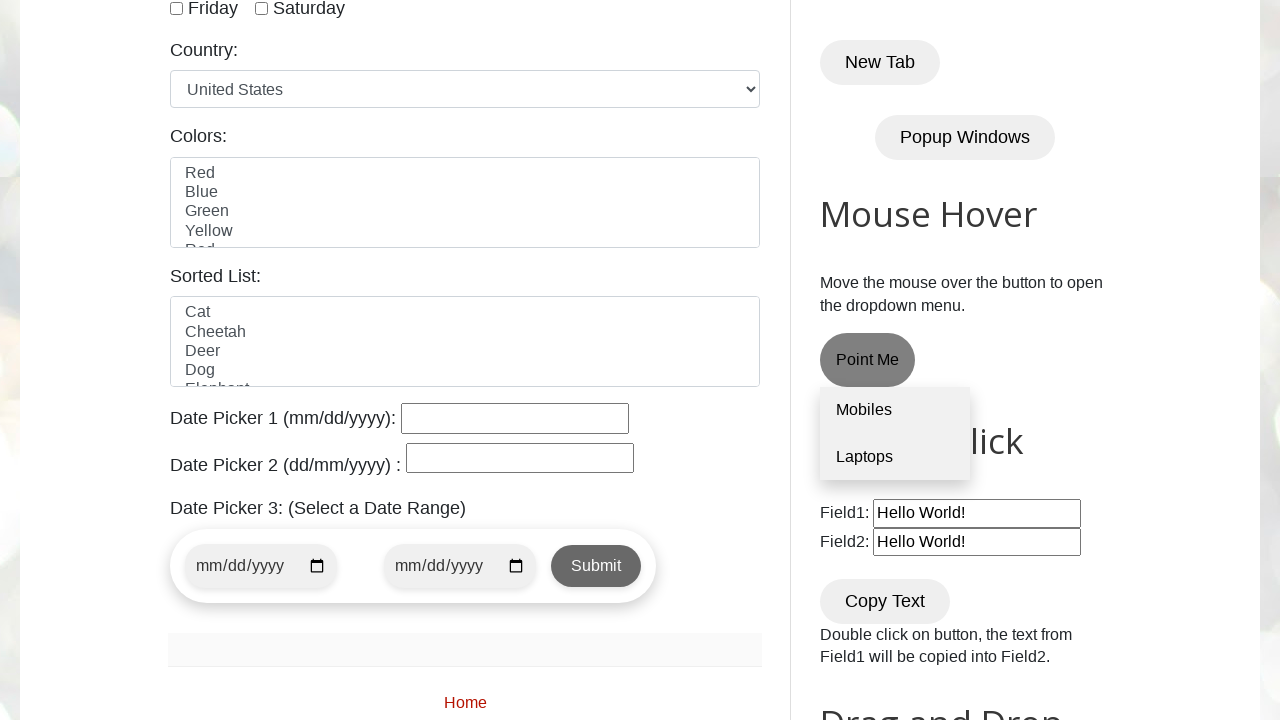

Typed 'Hello World!' sequentially in textarea
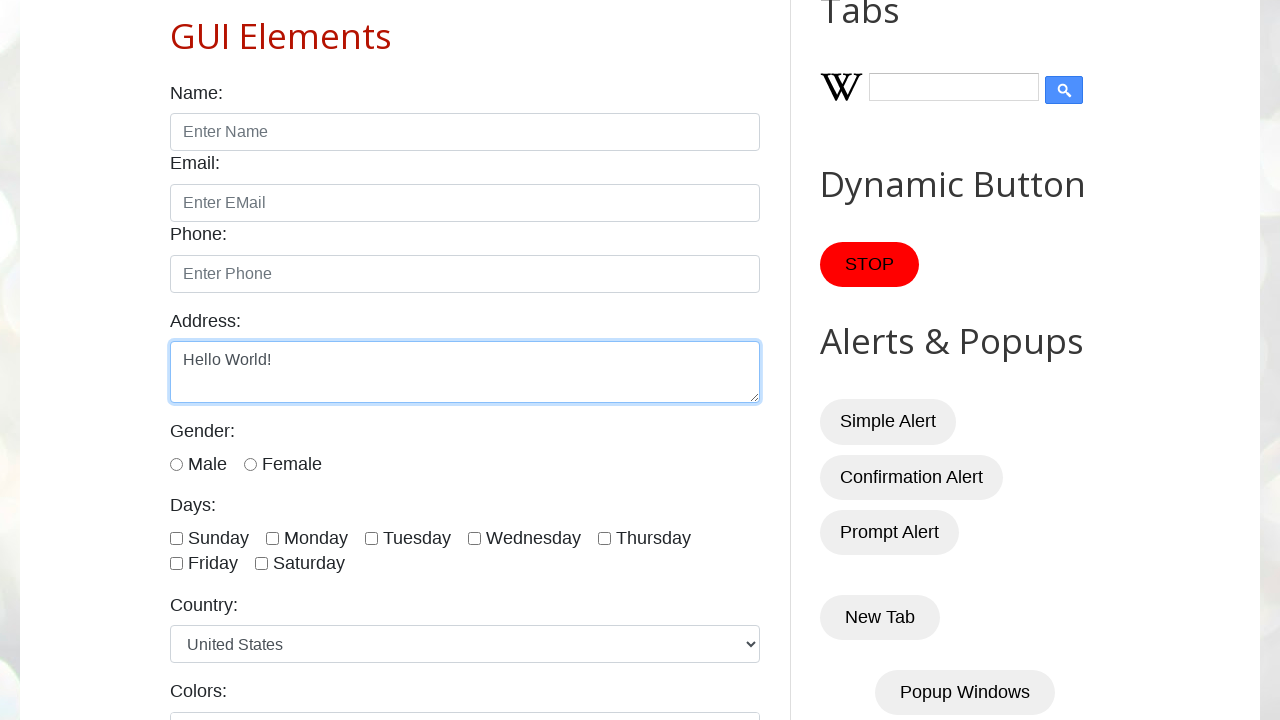

Waited 5 seconds for textarea input to be visible
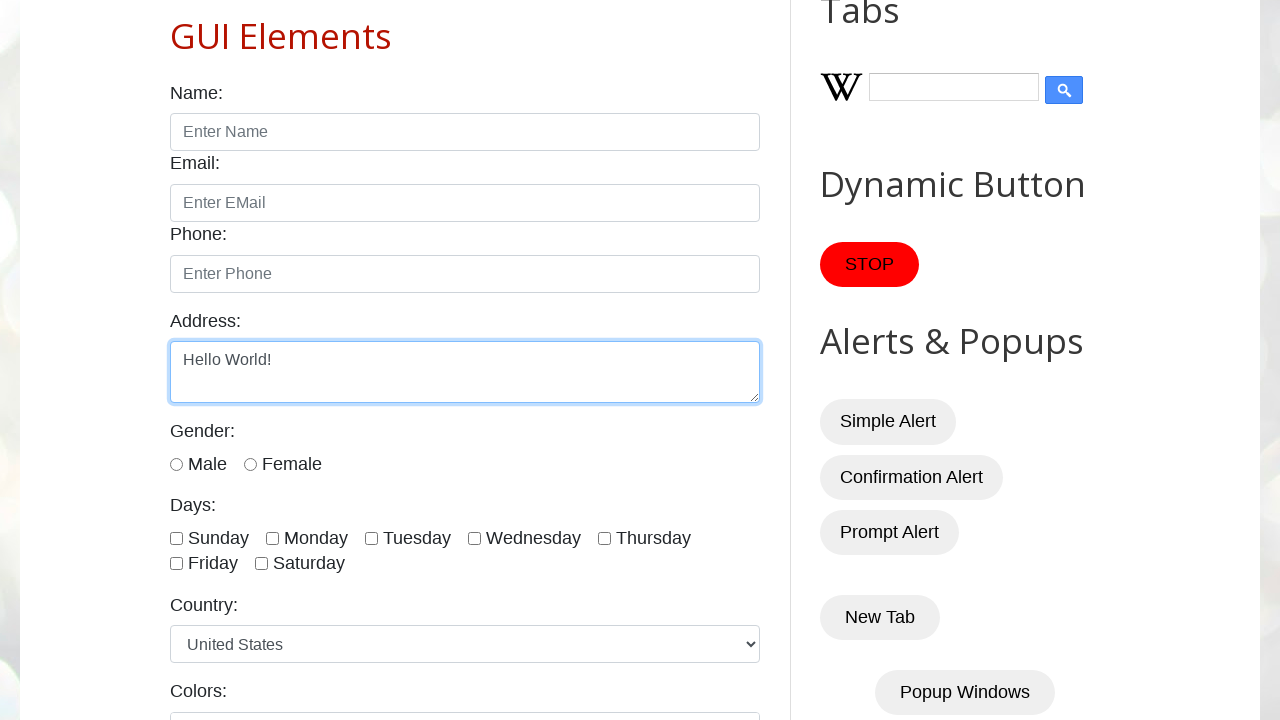

Cleared textarea content on #textarea
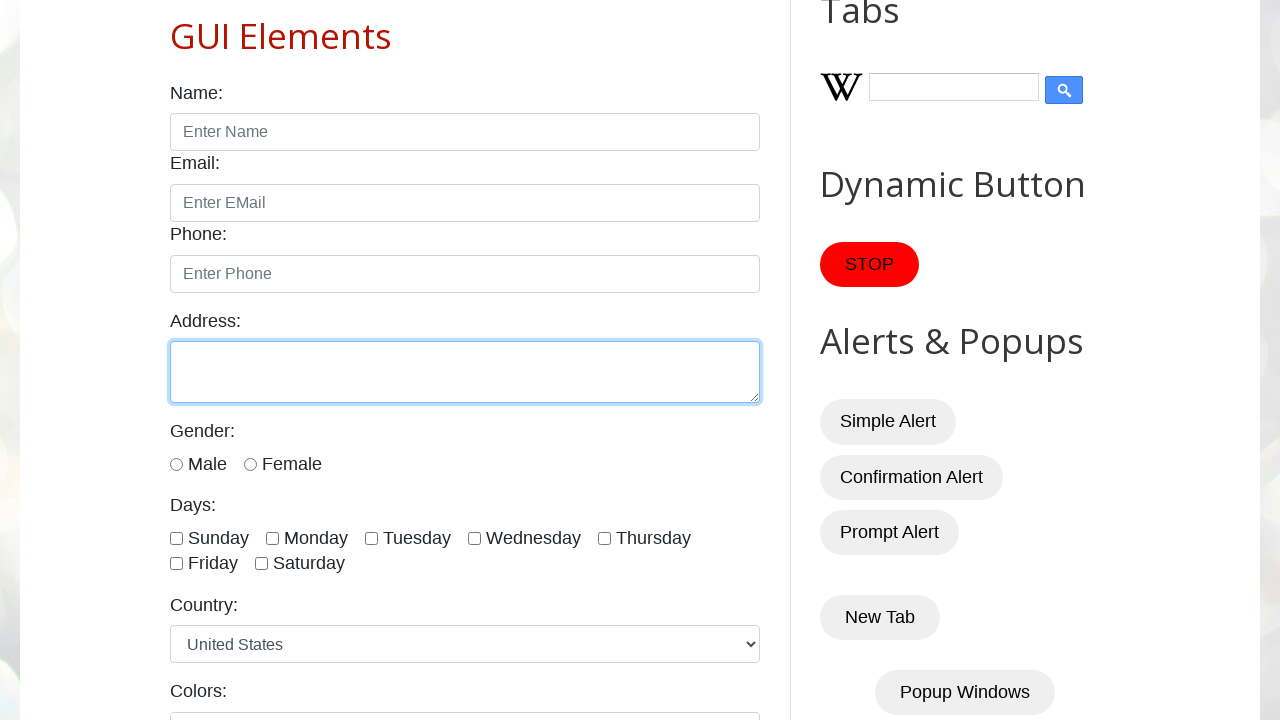

Pressed $ key in textarea on #textarea
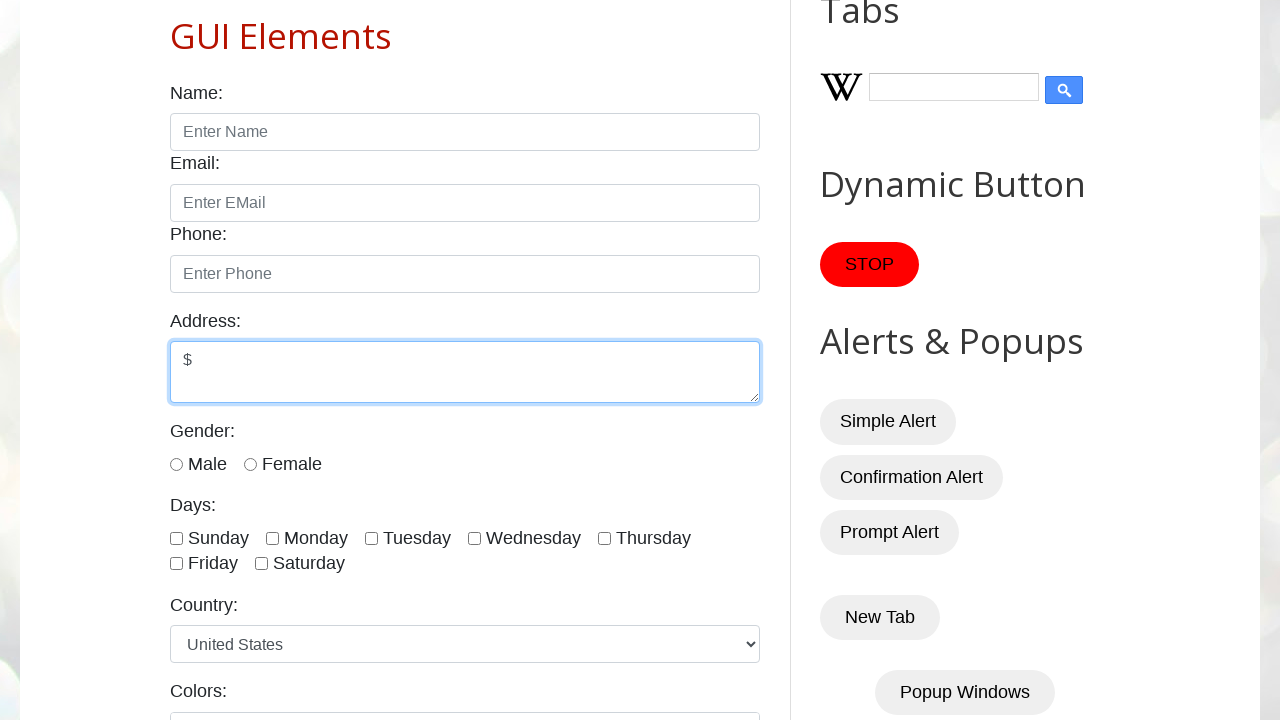

Waited 5 seconds after pressing $ key
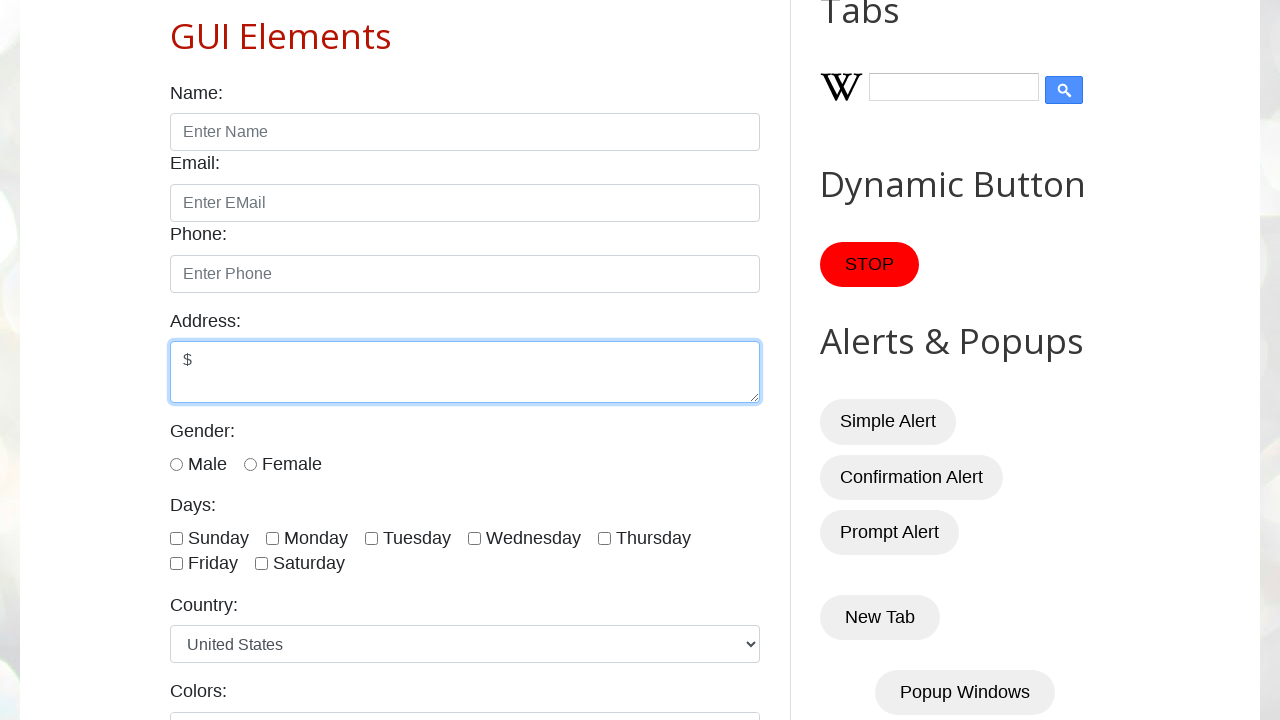

Hovered over draggable element to prepare for drag and drop at (870, 360) on div[id='draggable'] p
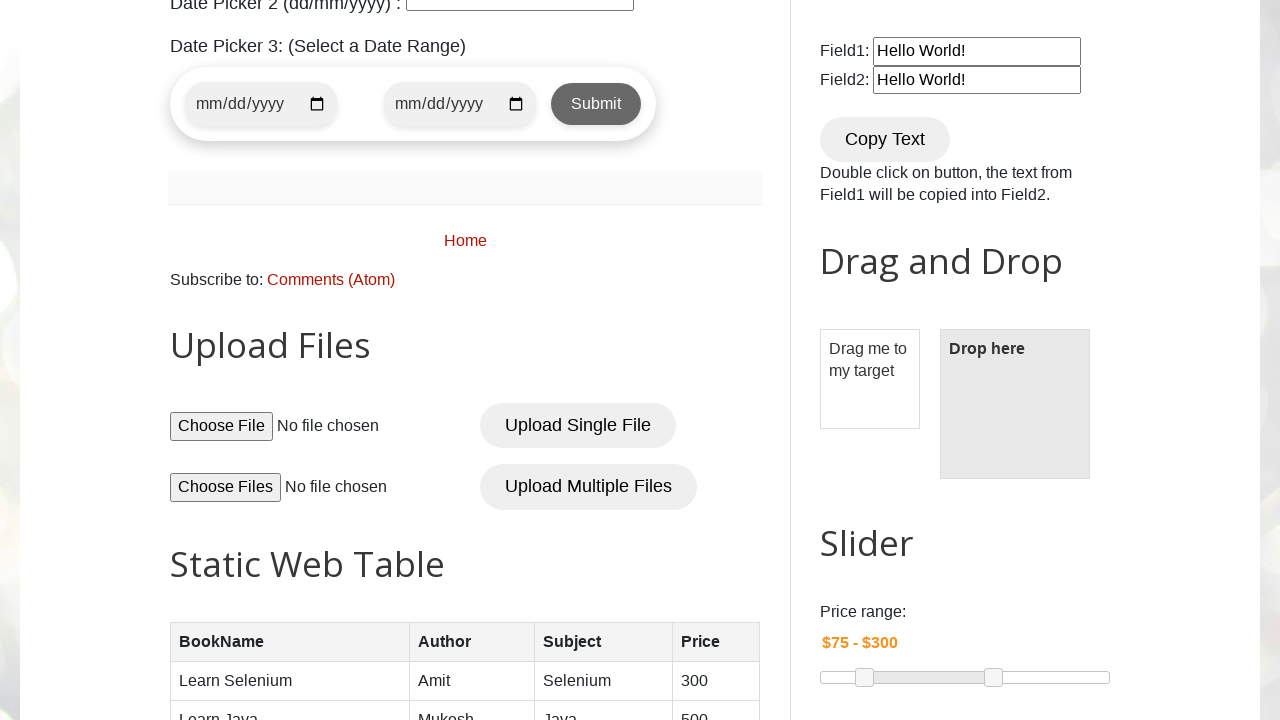

Pressed mouse button down on draggable element at (870, 360)
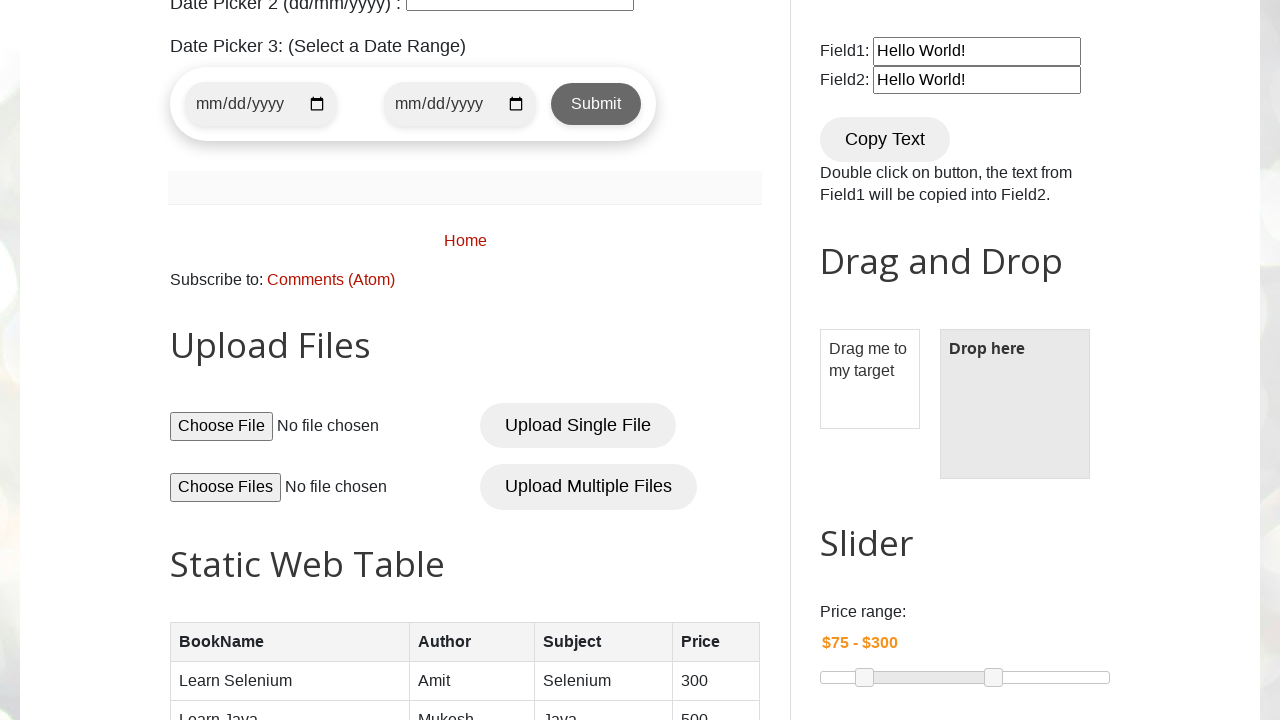

Dragged mouse to droppable target element at (1015, 349) on div[id='droppable'] p
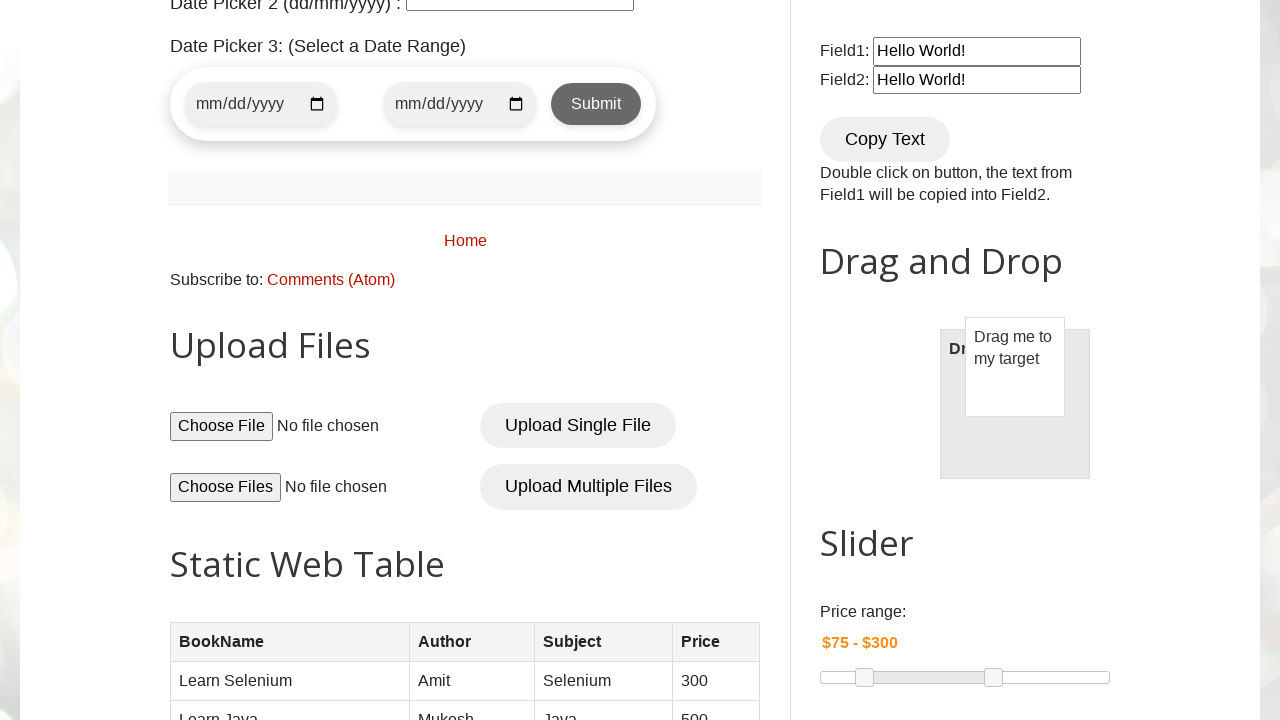

Released mouse button to complete drag and drop at (1015, 349)
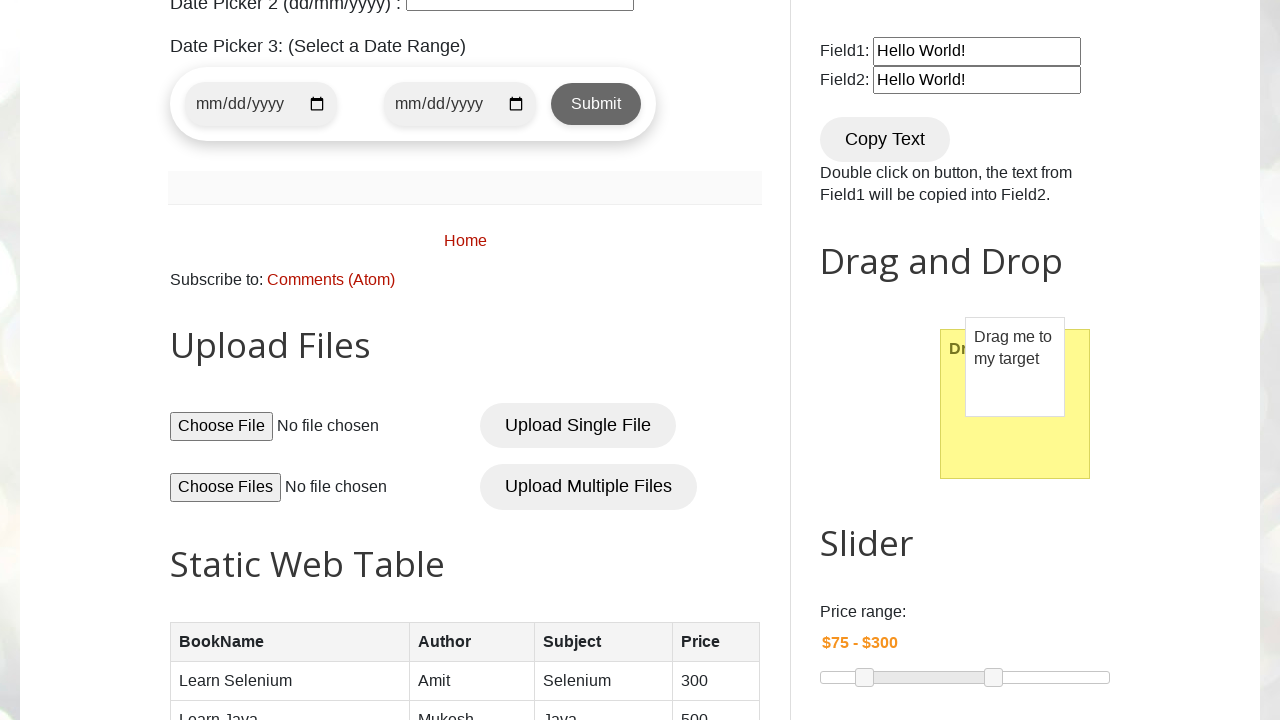

Clicked on 7th color option from dropdown at (465, 361) on xpath=//select[@id='colors']//option[7]
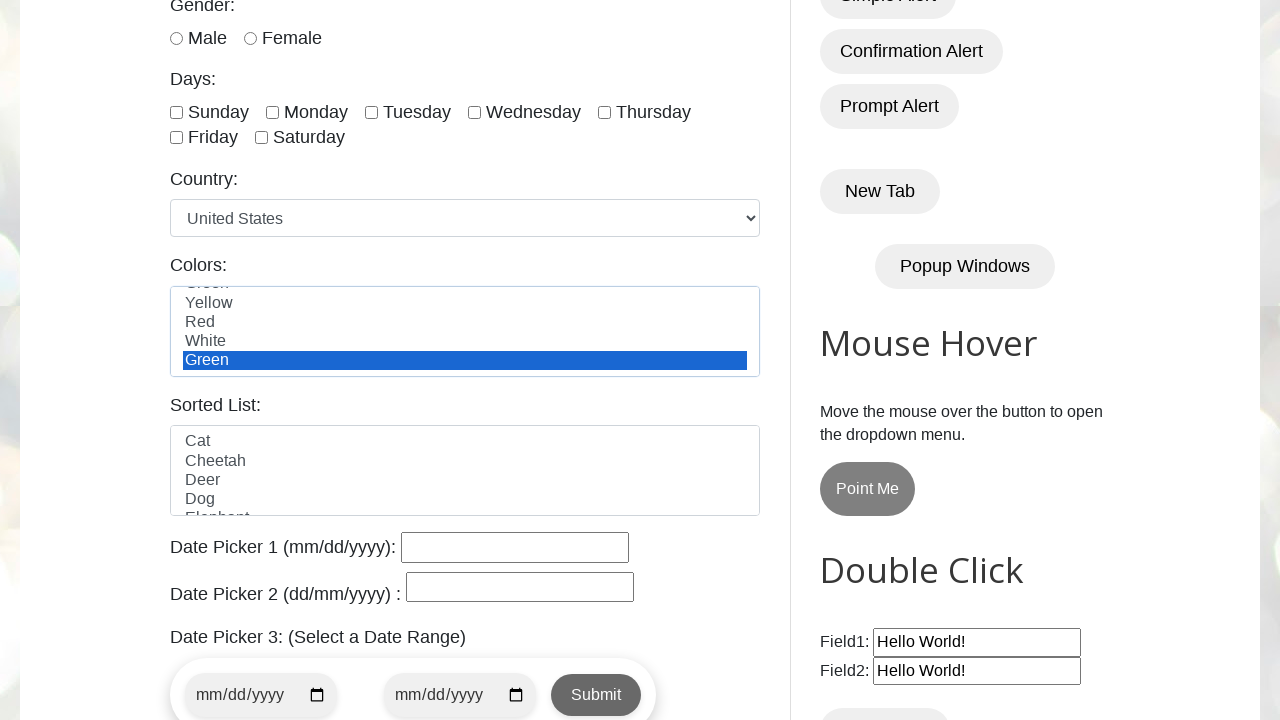

Waited 5 seconds after selecting color option
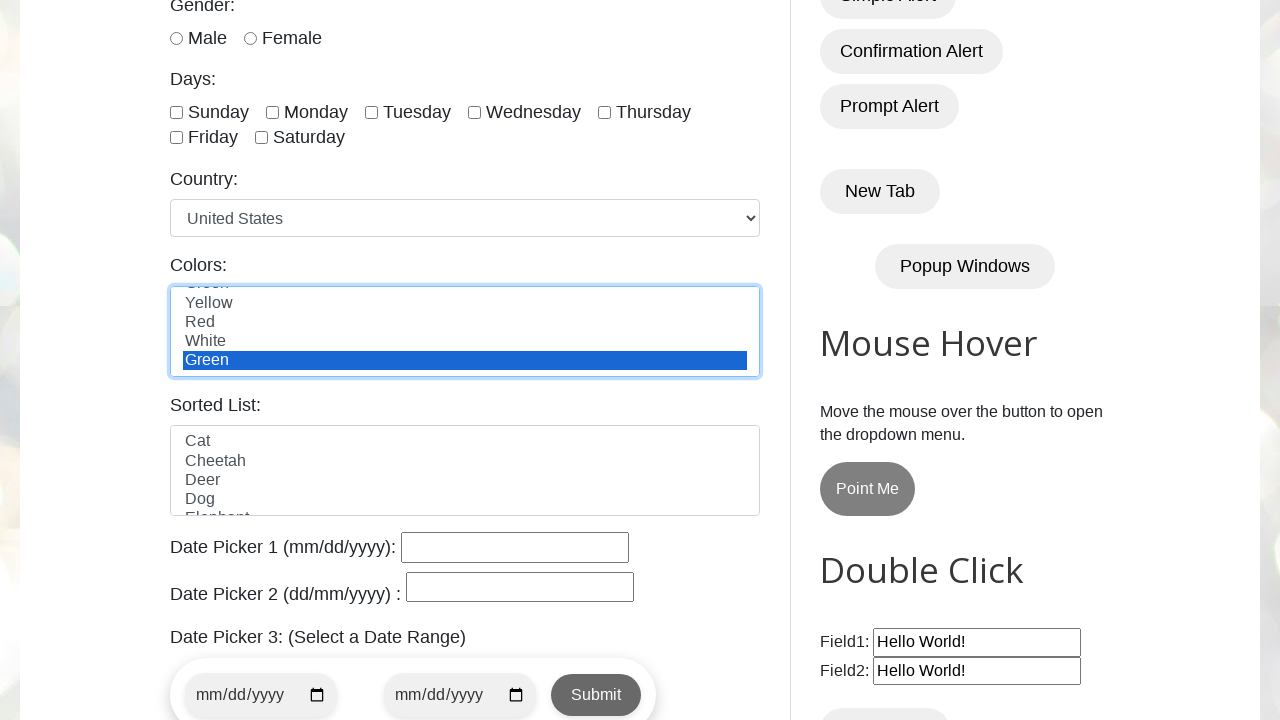

Scrolled 7th animal option into view
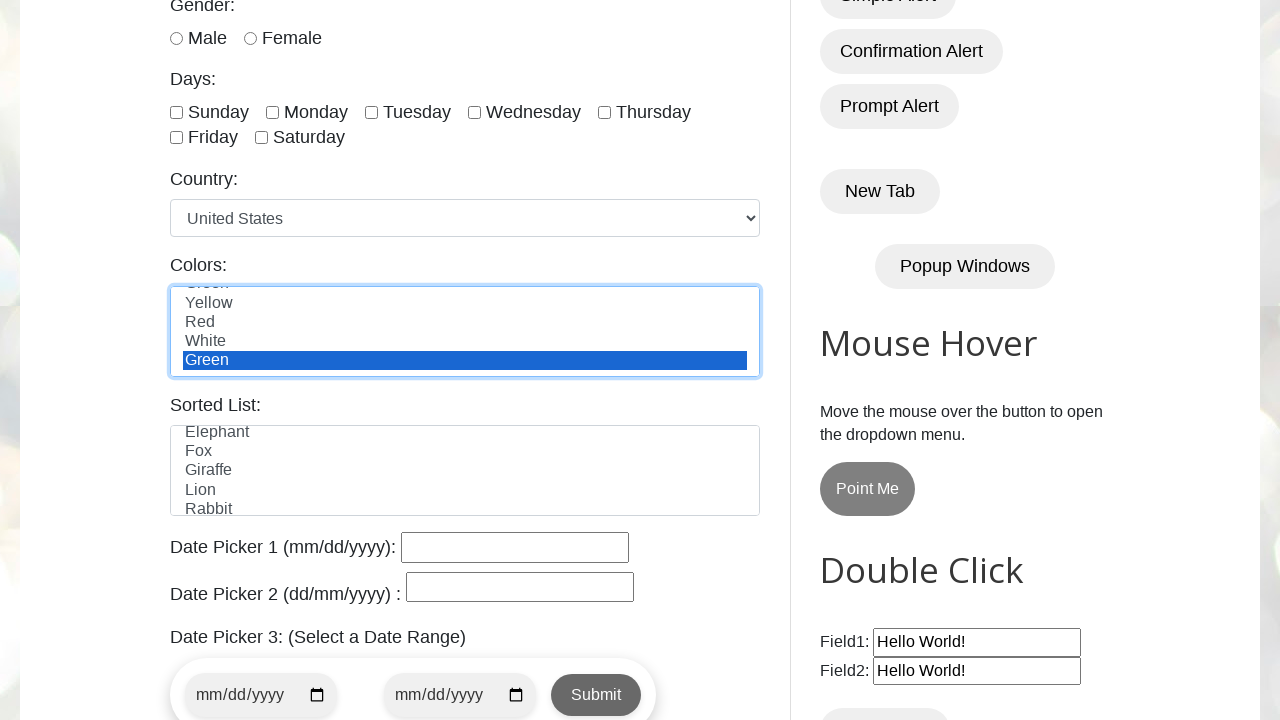

Hovered over 9th animal option at (465, 505) on xpath=//select[@id='animals']//option[9]
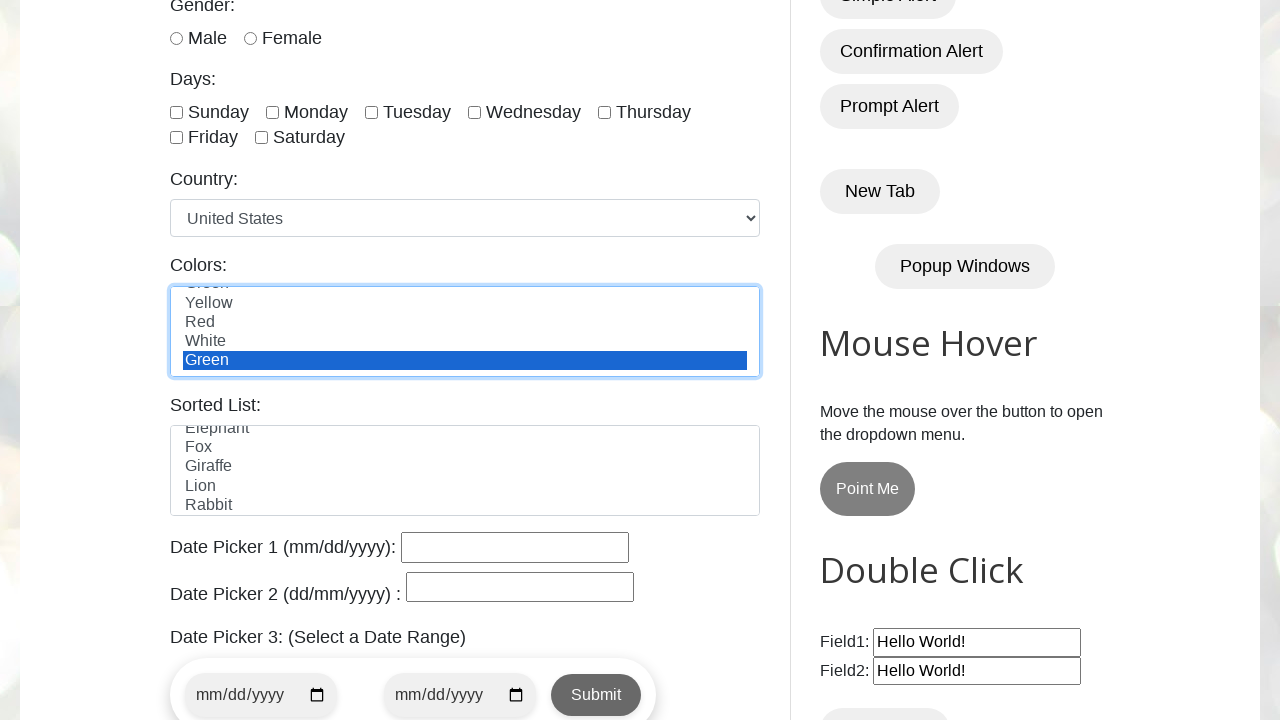

Scrolled mouse wheel down in animals dropdown
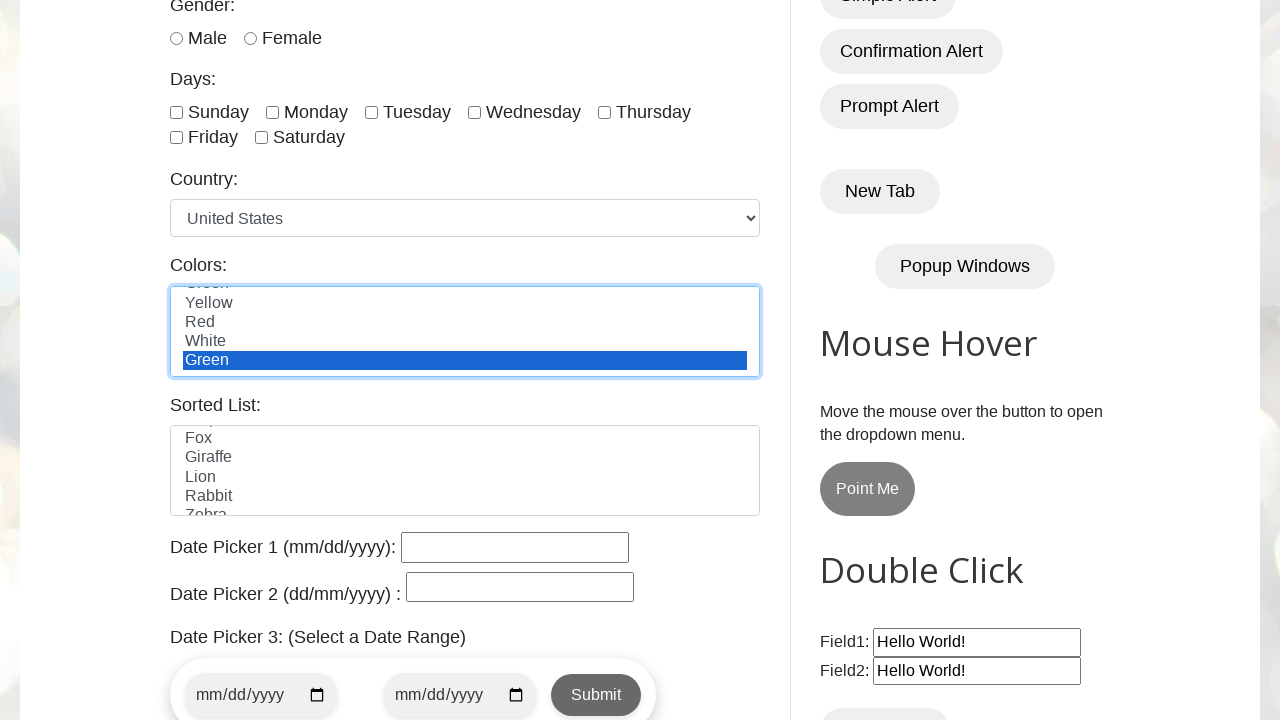

Clicked on 10th animal option from dropdown at (465, 506) on xpath=//select[@id='animals']//option[10]
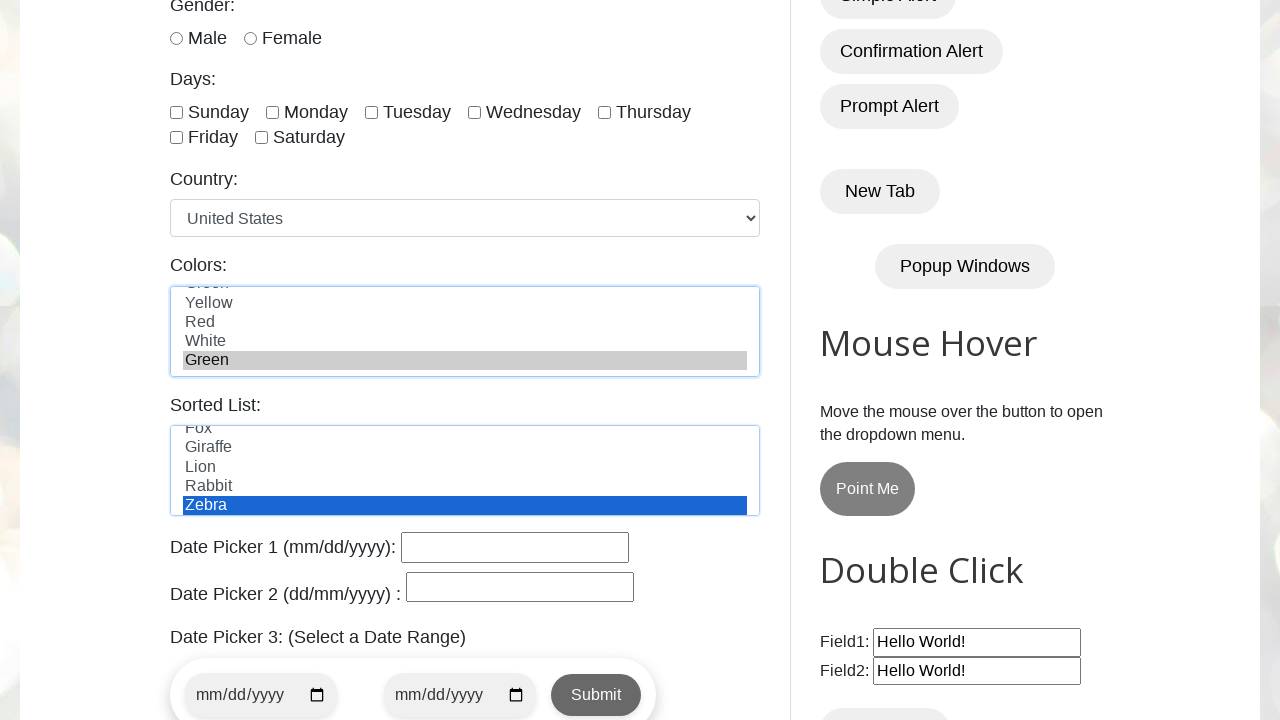

Evaluated scroll position on 2nd animal option
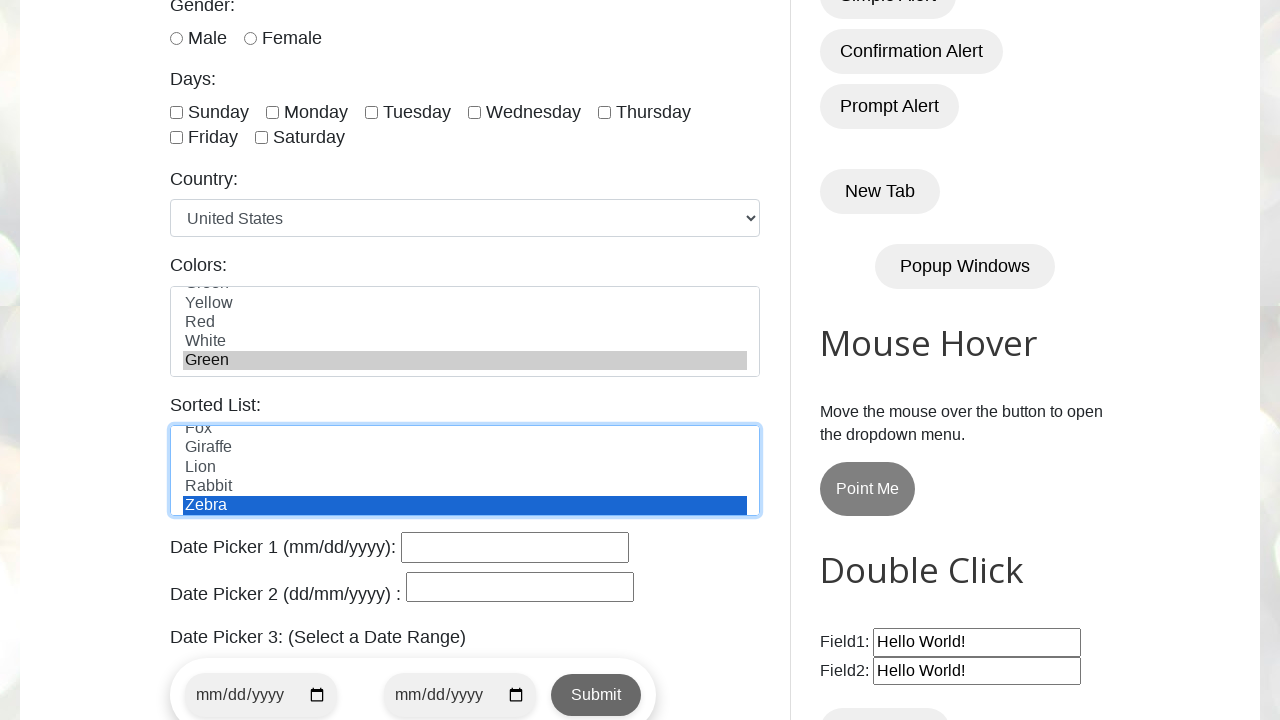

Waited 5 seconds at end of mouse interaction tests
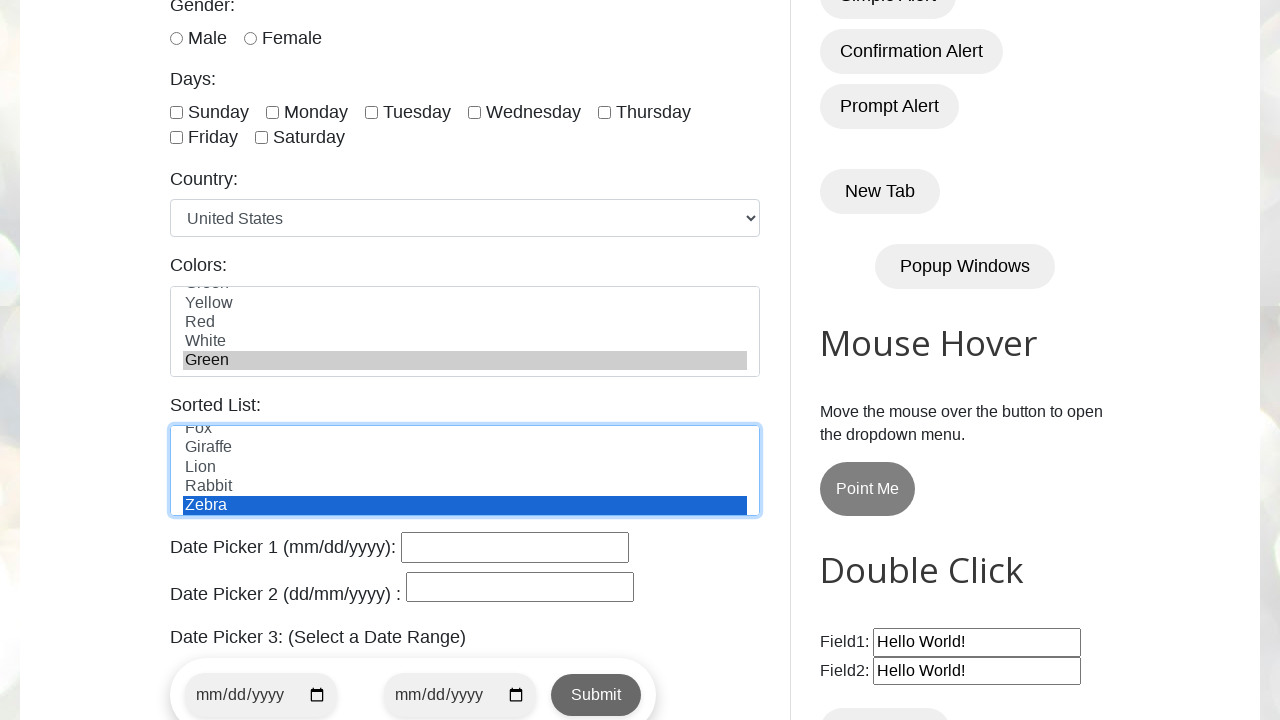

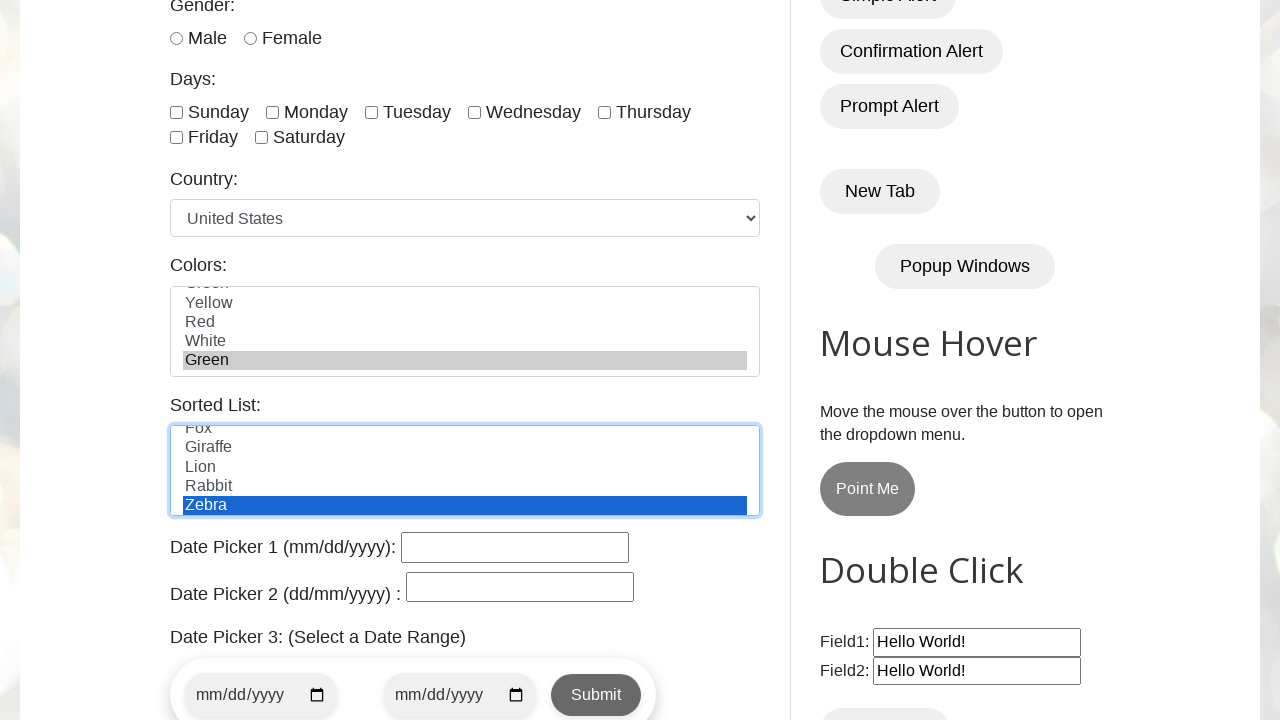